Tests autosuggest dropdown functionality by typing "ind" and selecting "India" from the dropdown suggestions

Starting URL: https://rahulshettyacademy.com/dropdownsPractise/

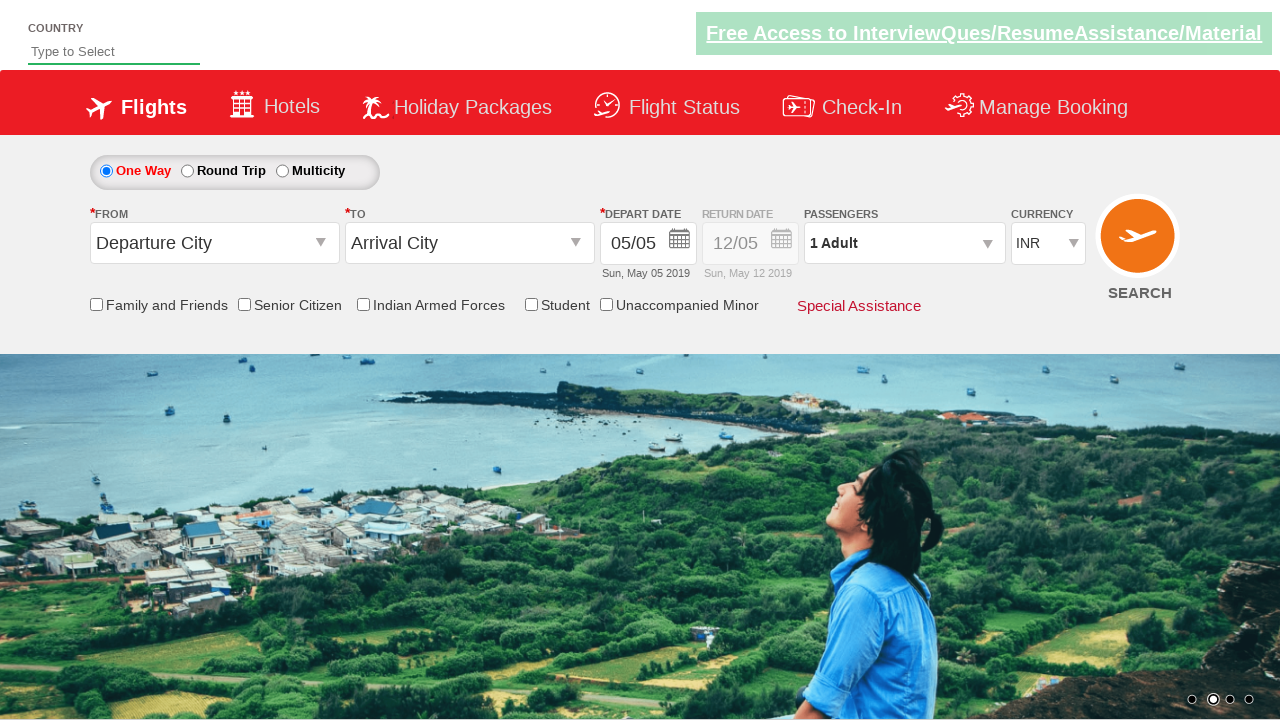

Typed 'ind' into the autosuggest field on #autosuggest
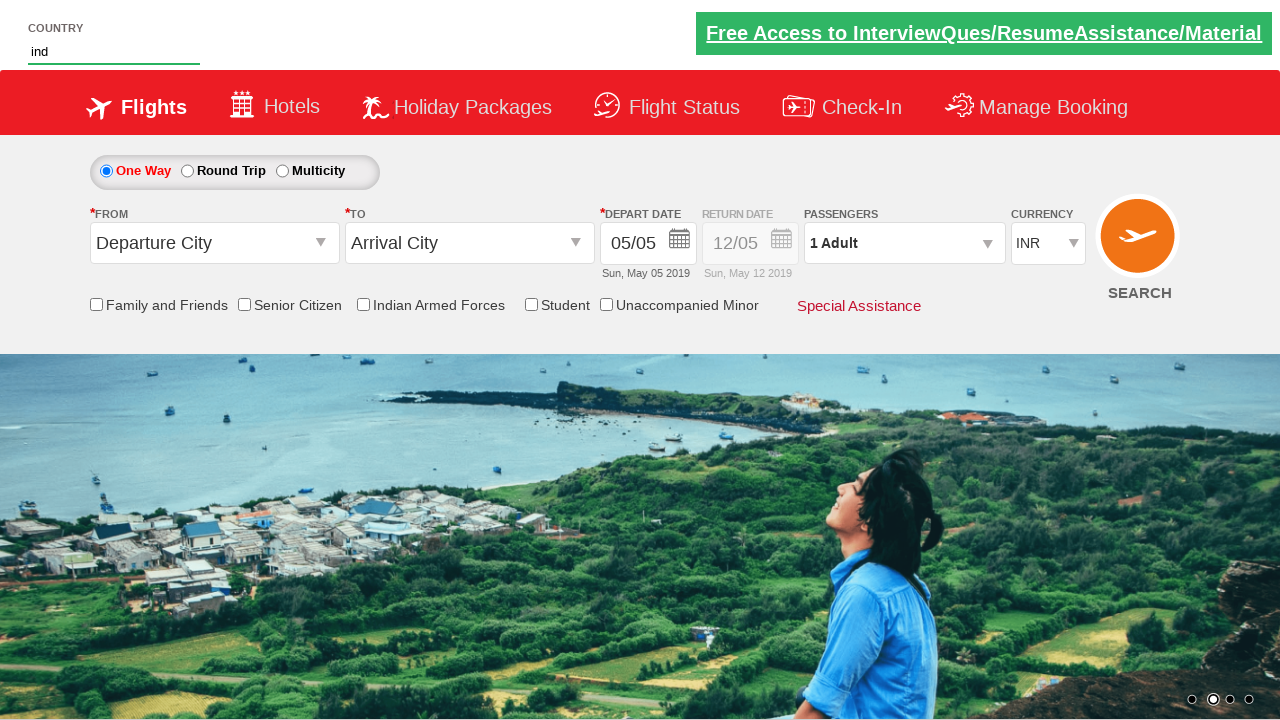

Autosuggest dropdown options appeared
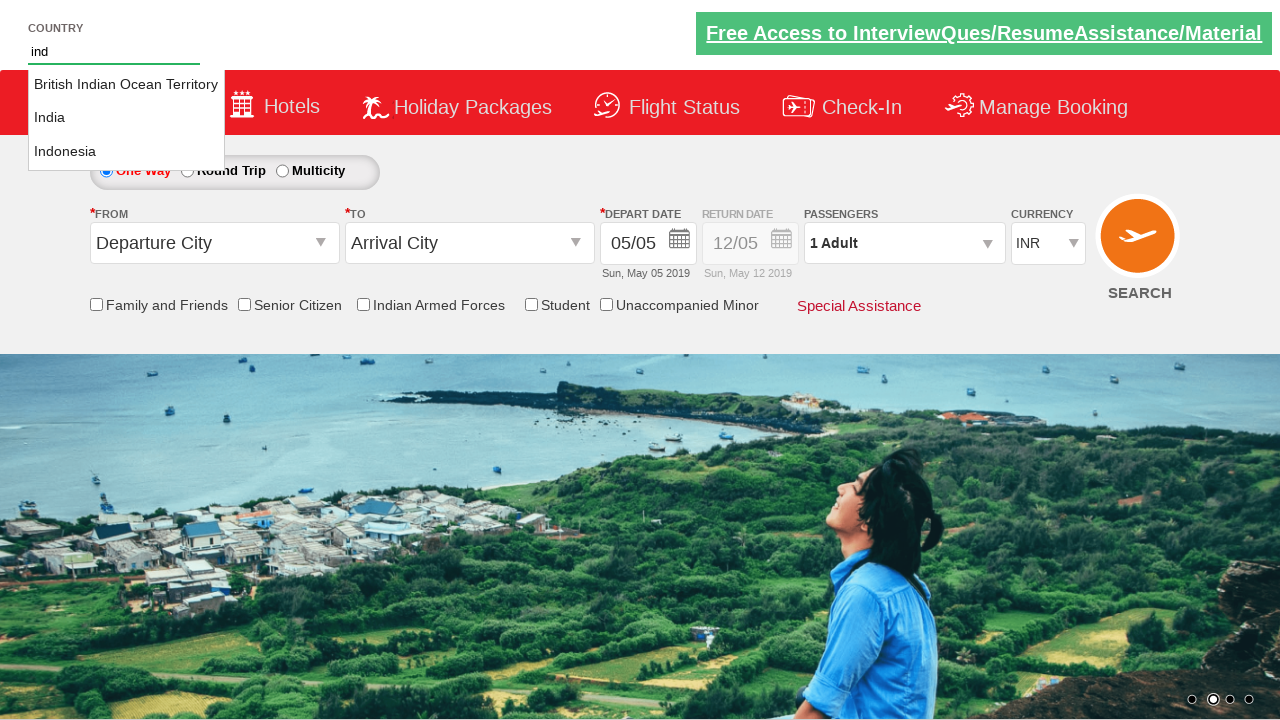

Selected 'India' from the autosuggest dropdown at (126, 118) on li.ui-menu-item a >> nth=1
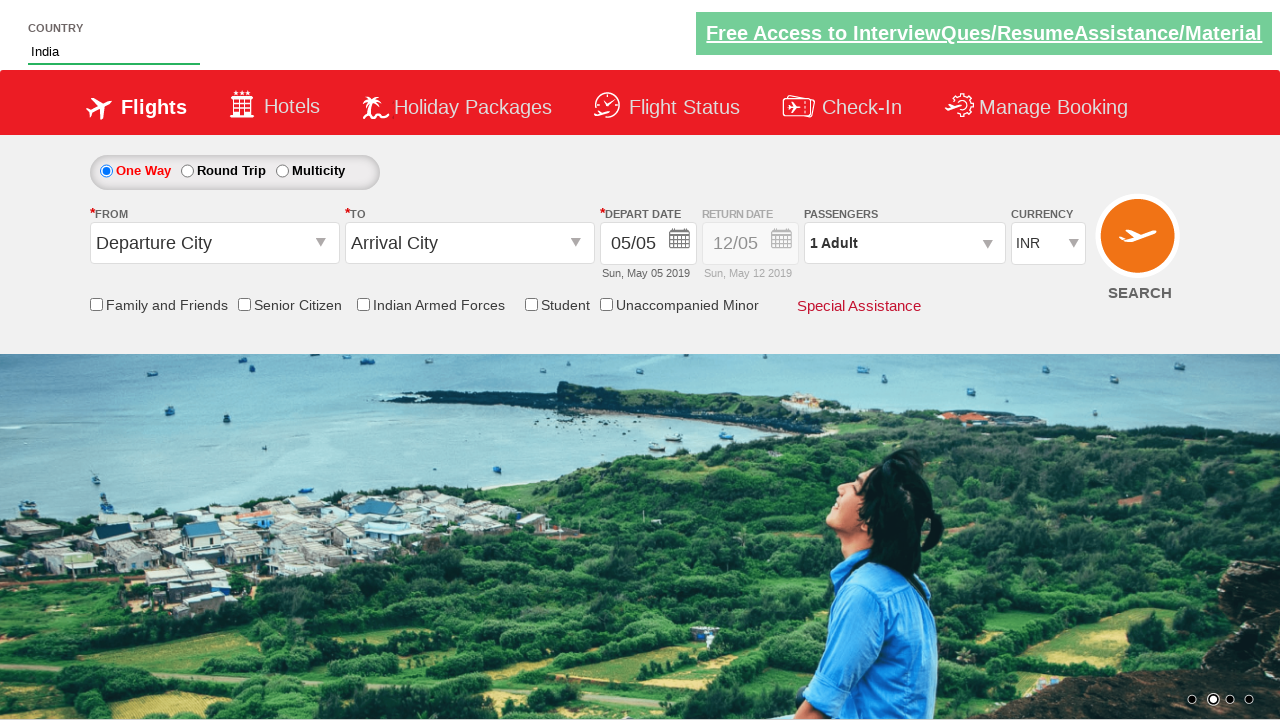

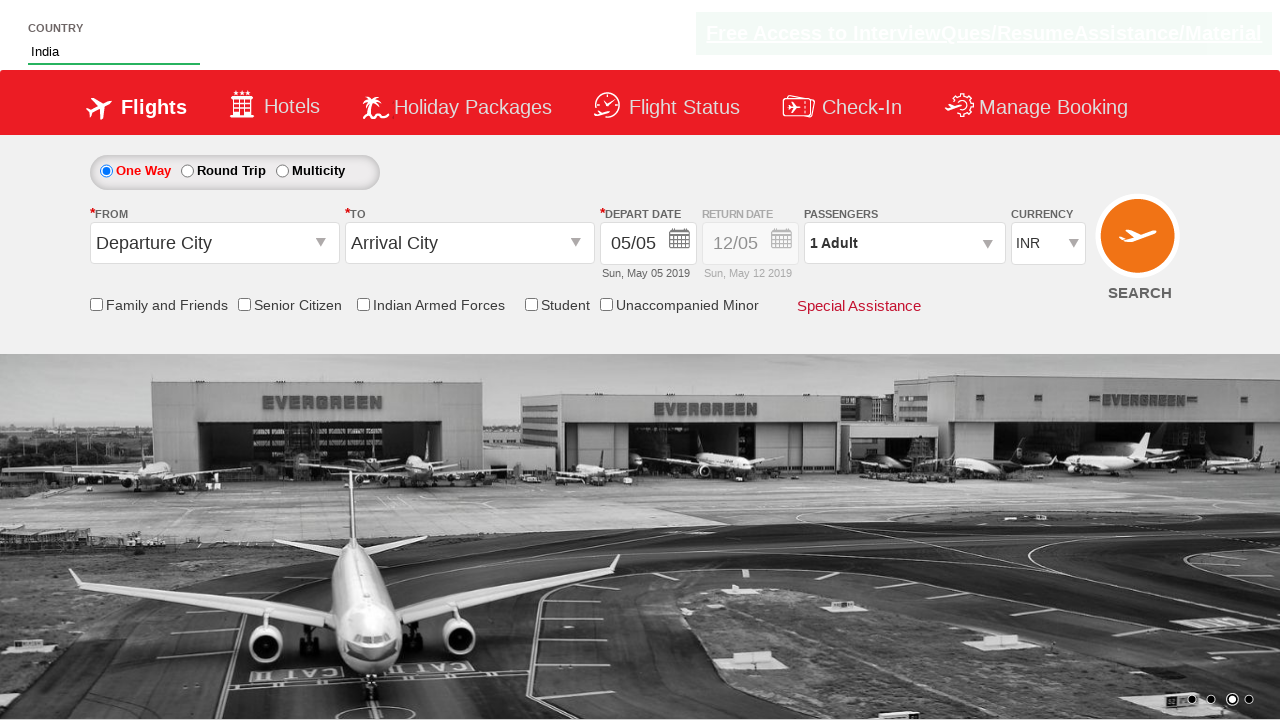